Tests date picker functionality by clicking on the date input field and selecting tomorrow's date

Starting URL: https://demoqa.com/date-picker

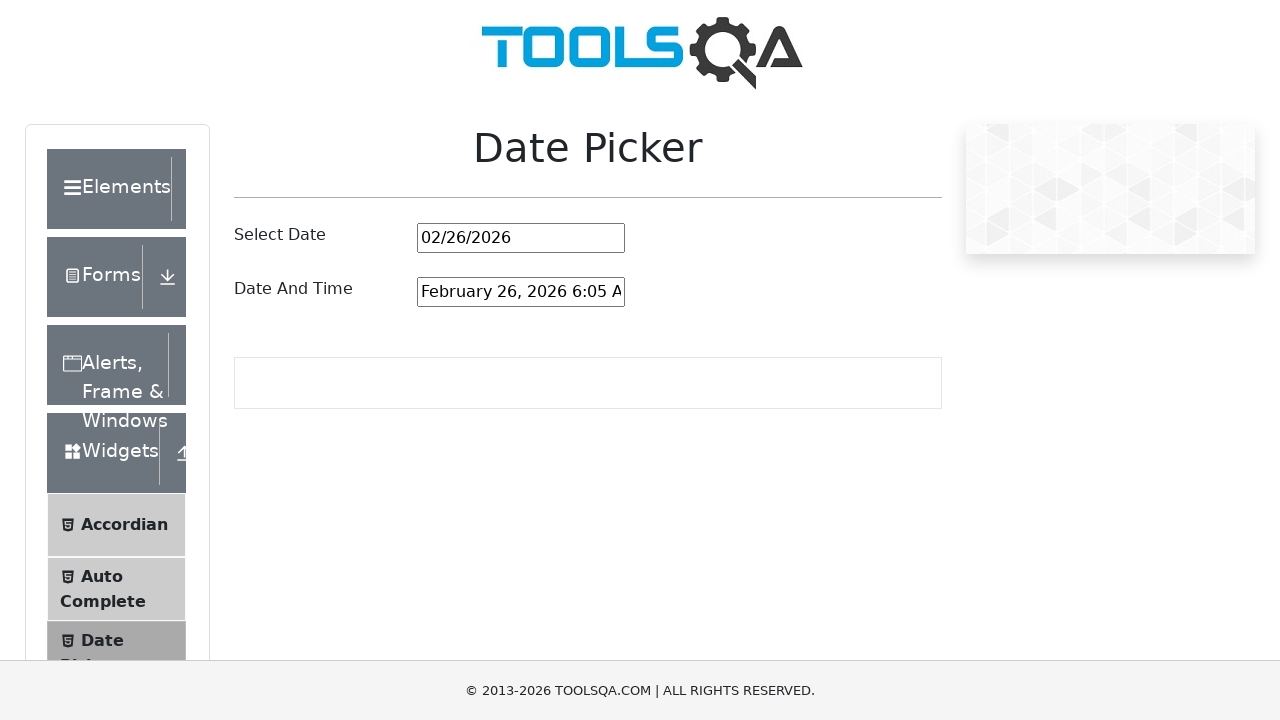

Clicked date picker input field to open calendar at (521, 238) on #datePickerMonthYearInput
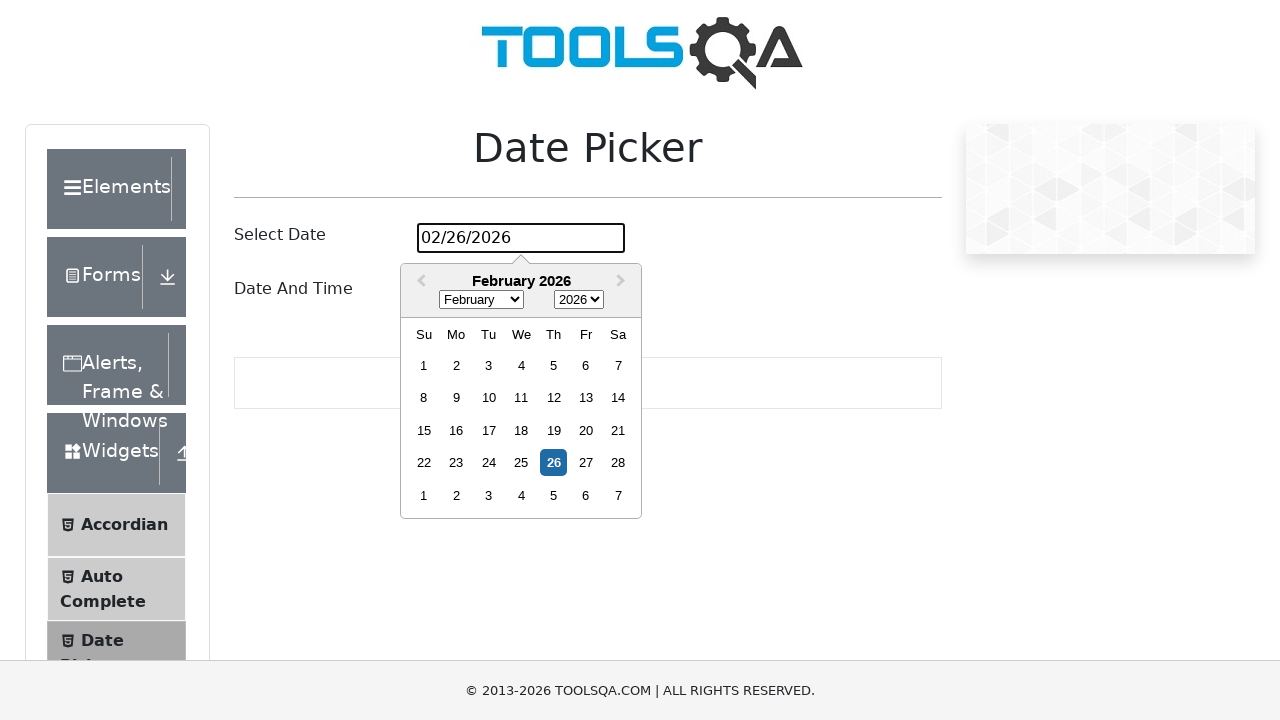

Calculated tomorrow's date: day 27
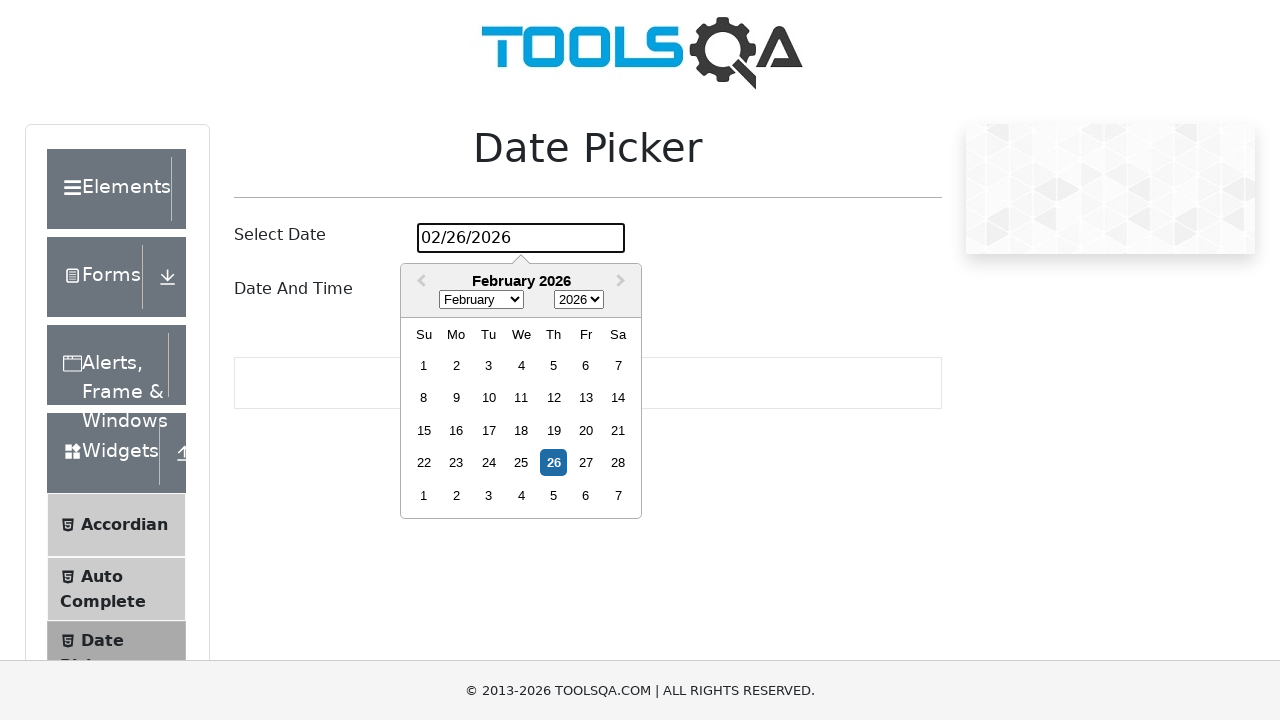

Selected tomorrow's date (day 27) from calendar at (586, 463) on .react-datepicker__day--027:not(.react-datepicker__day--outside-month)
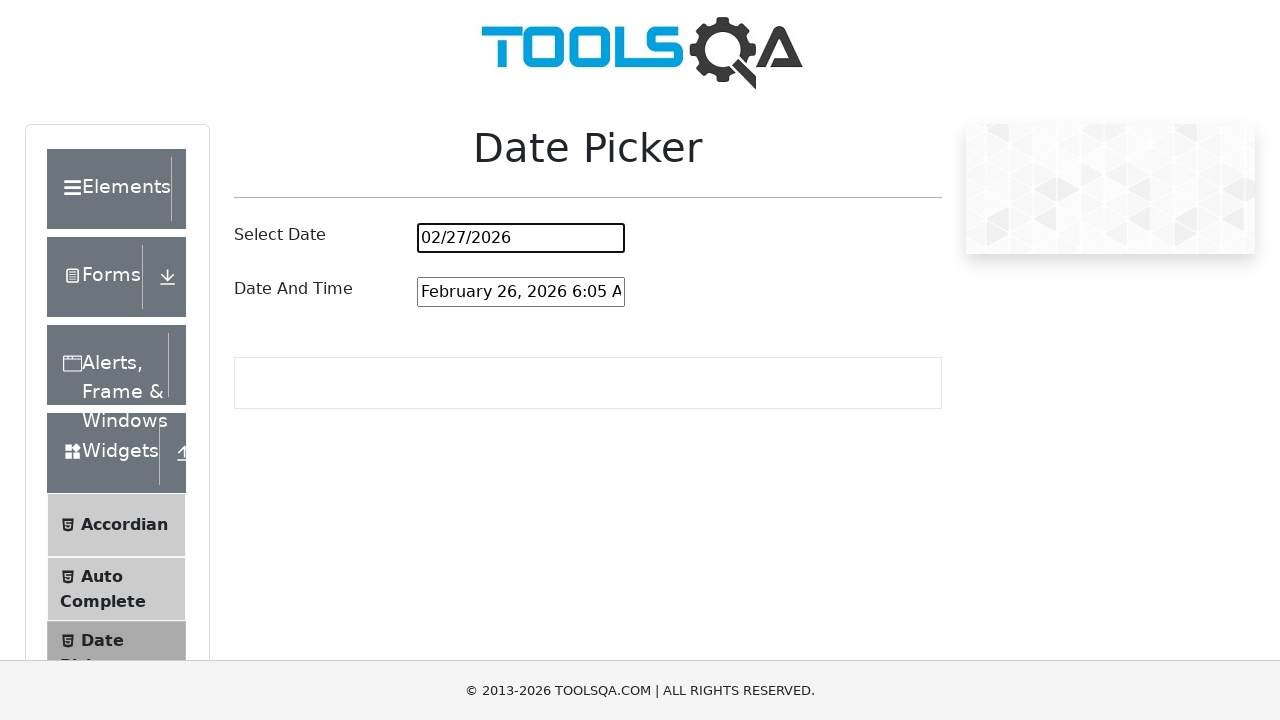

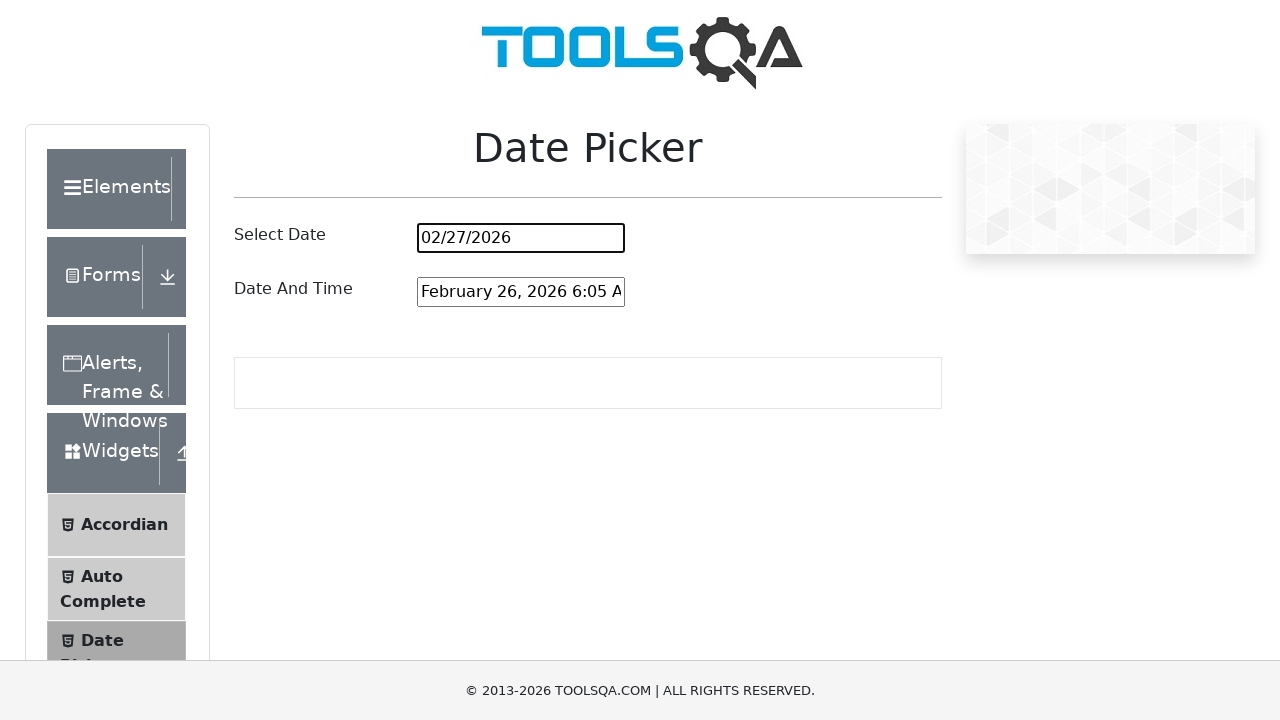